Tests a To-Do list application by adding multiple tasks through an input field and add button, then verifying the tasks appear in the list.

Starting URL: https://training-support.net/webelements/todo-list

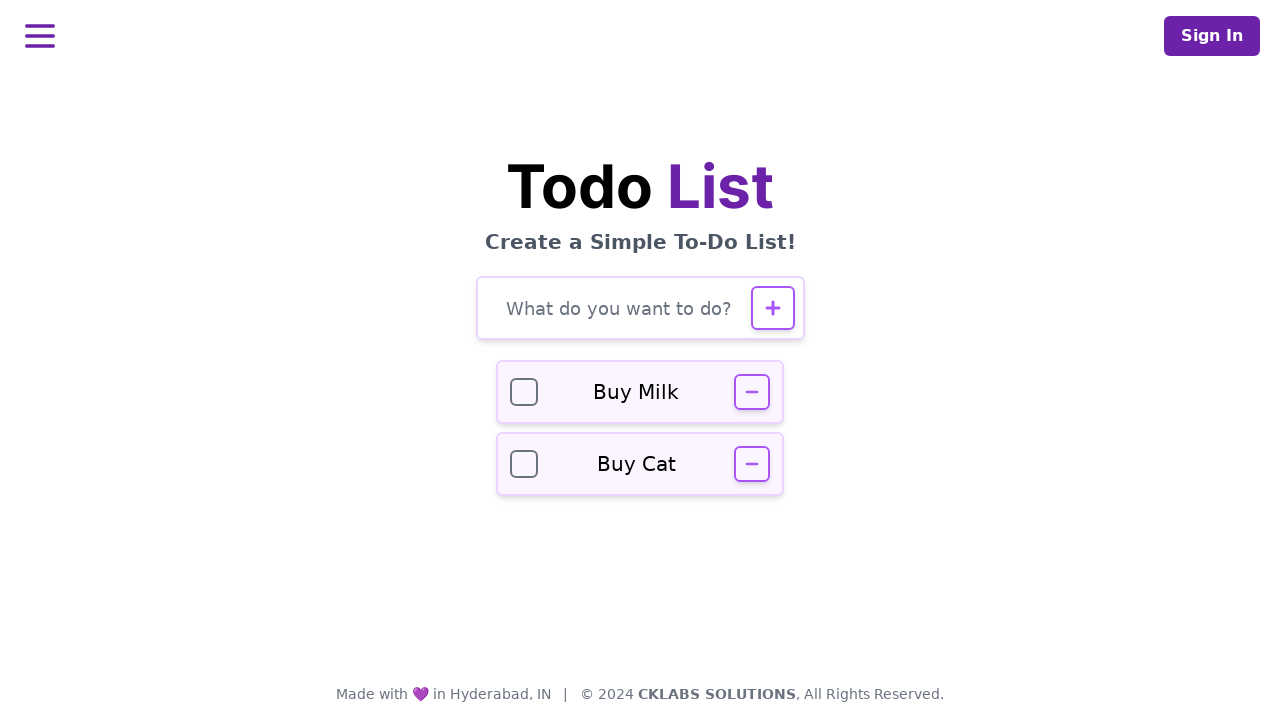

Verified page title is 'Selenium: To-Do List'
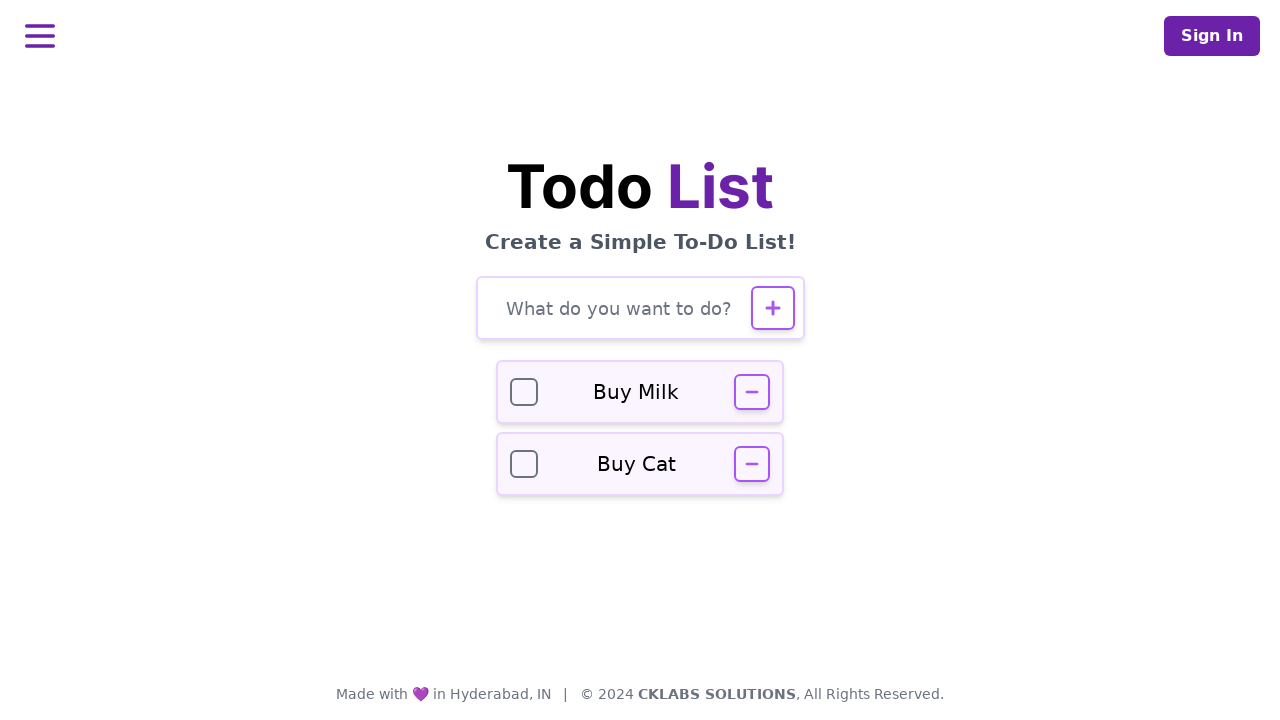

Filled task input field with 'Buy groceries' on #todo-input
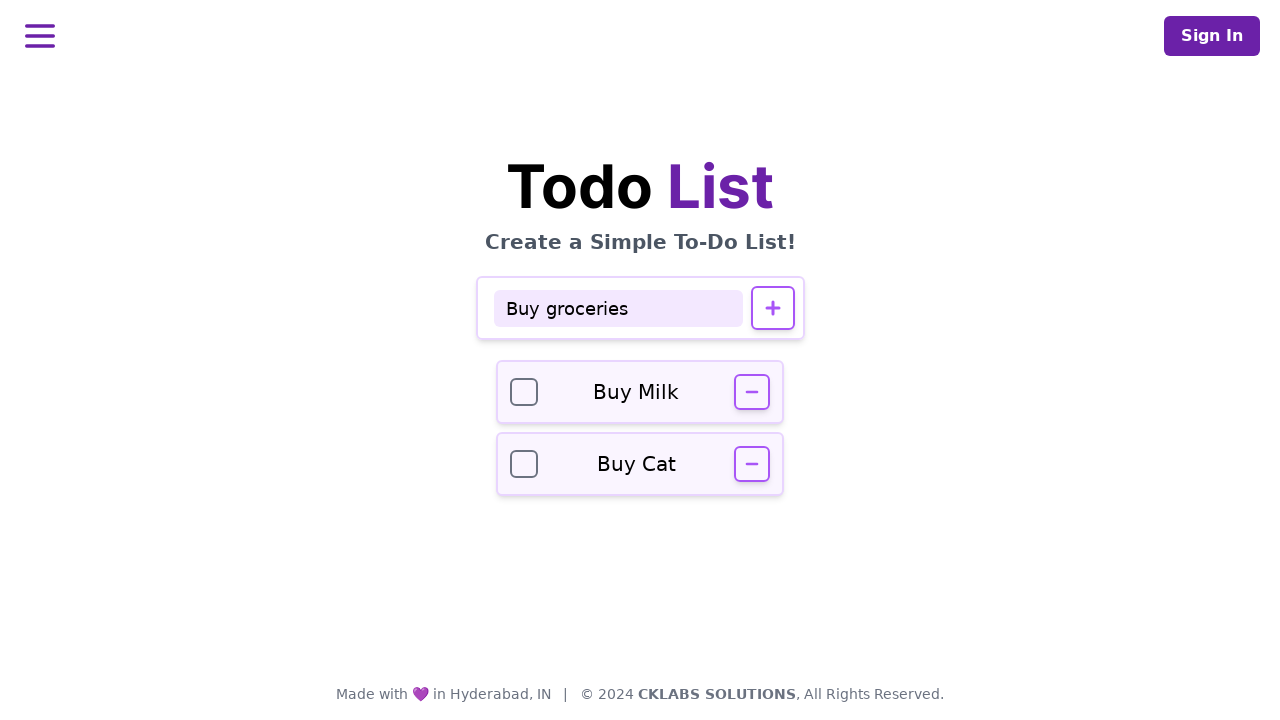

Clicked add button to create task 'Buy groceries' at (772, 308) on #todo-add
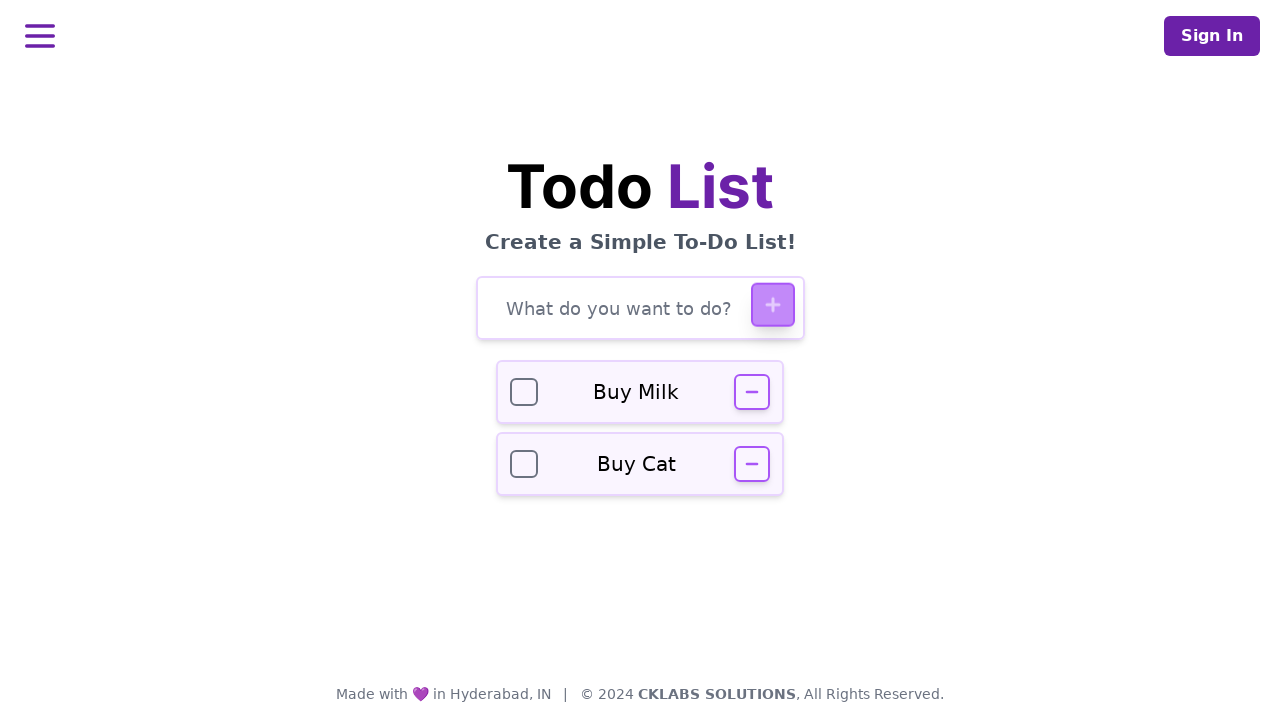

Waited for task 'Buy groceries' to be added to the list
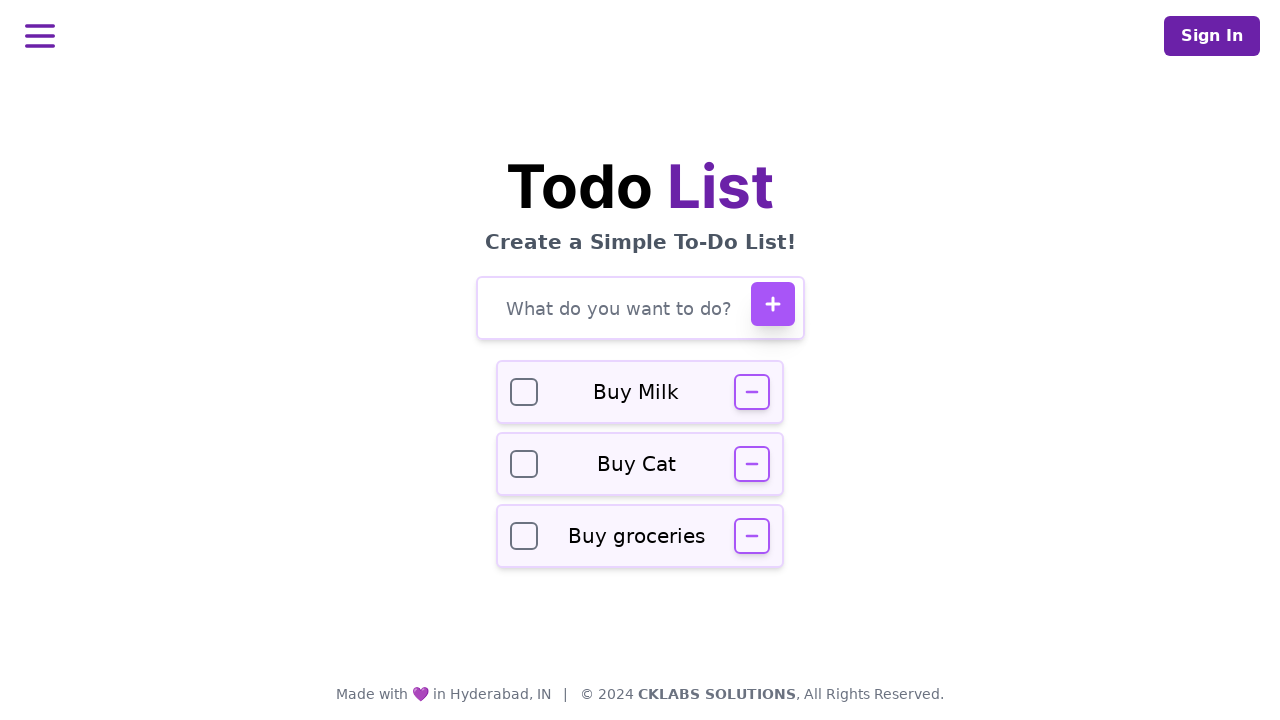

Filled task input field with 'Finish report' on #todo-input
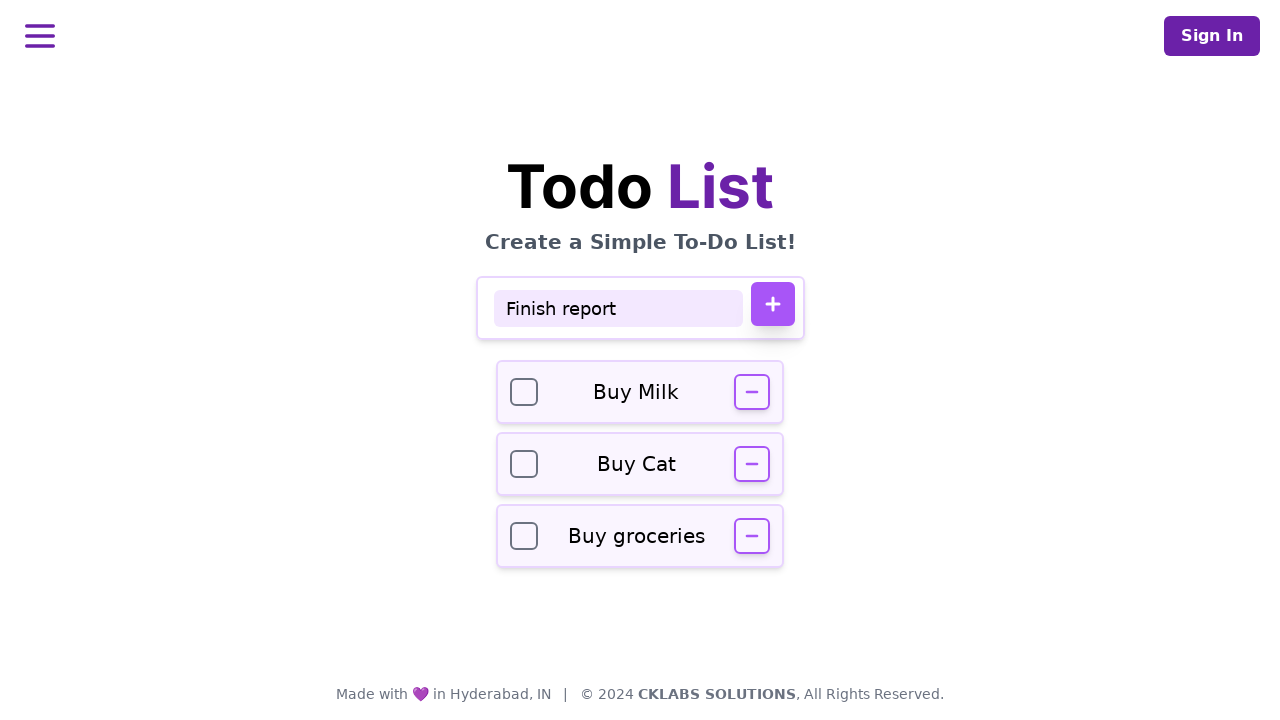

Clicked add button to create task 'Finish report' at (772, 304) on #todo-add
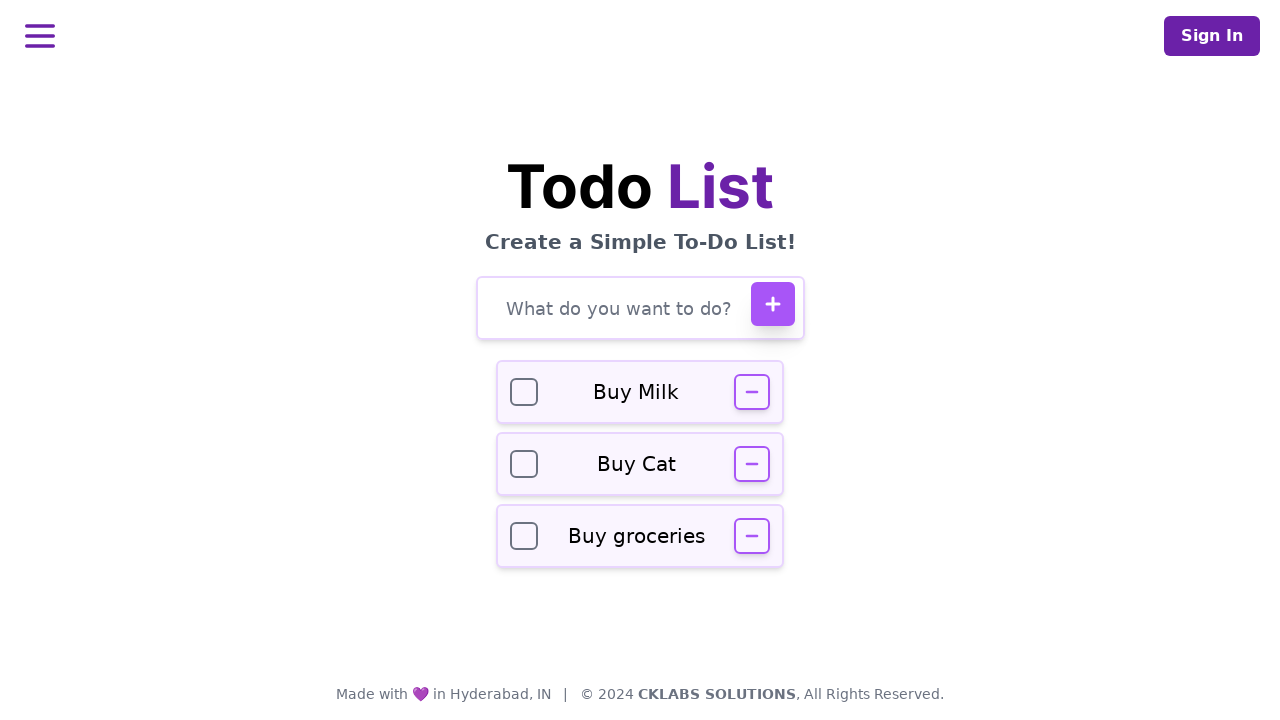

Waited for task 'Finish report' to be added to the list
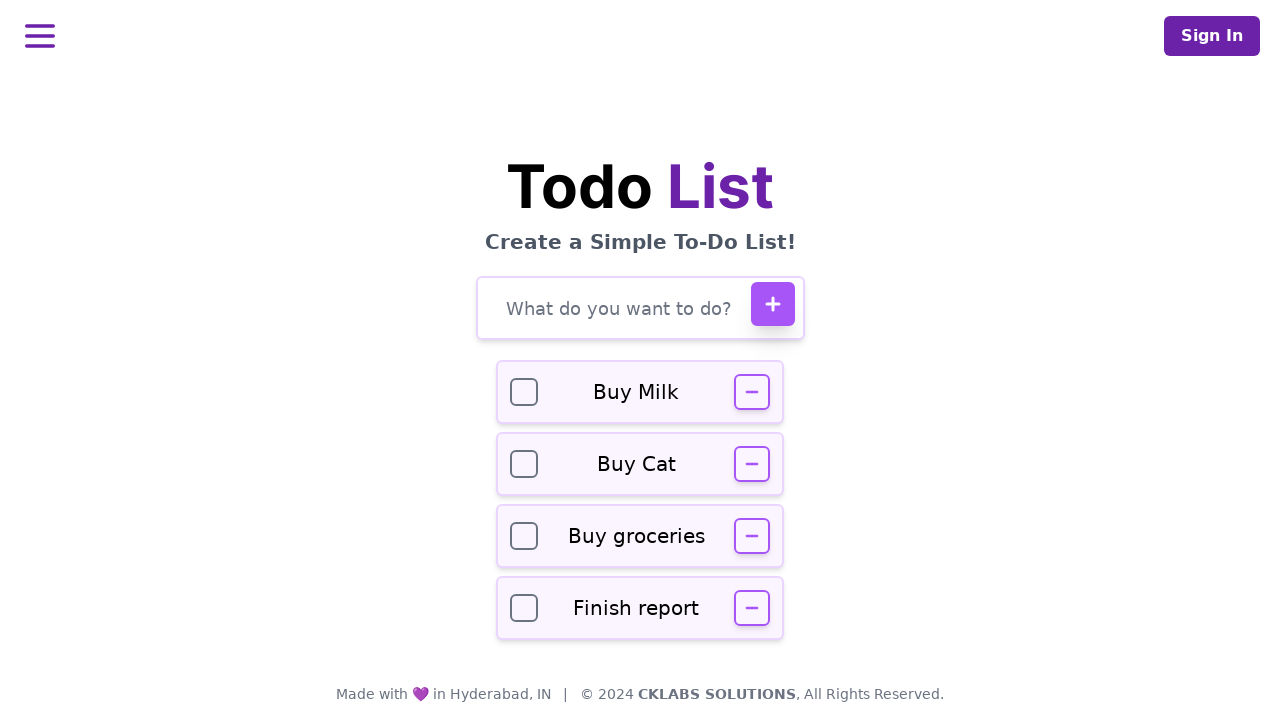

Filled task input field with 'Call dentist' on #todo-input
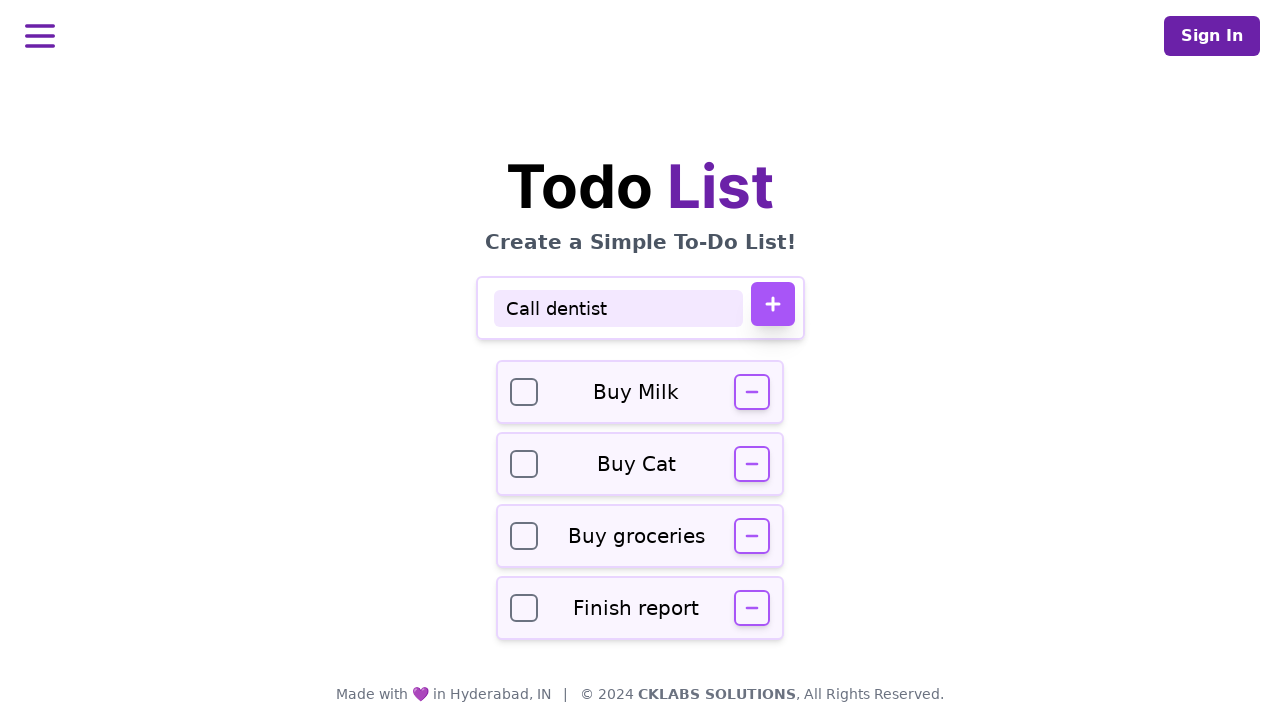

Clicked add button to create task 'Call dentist' at (772, 304) on #todo-add
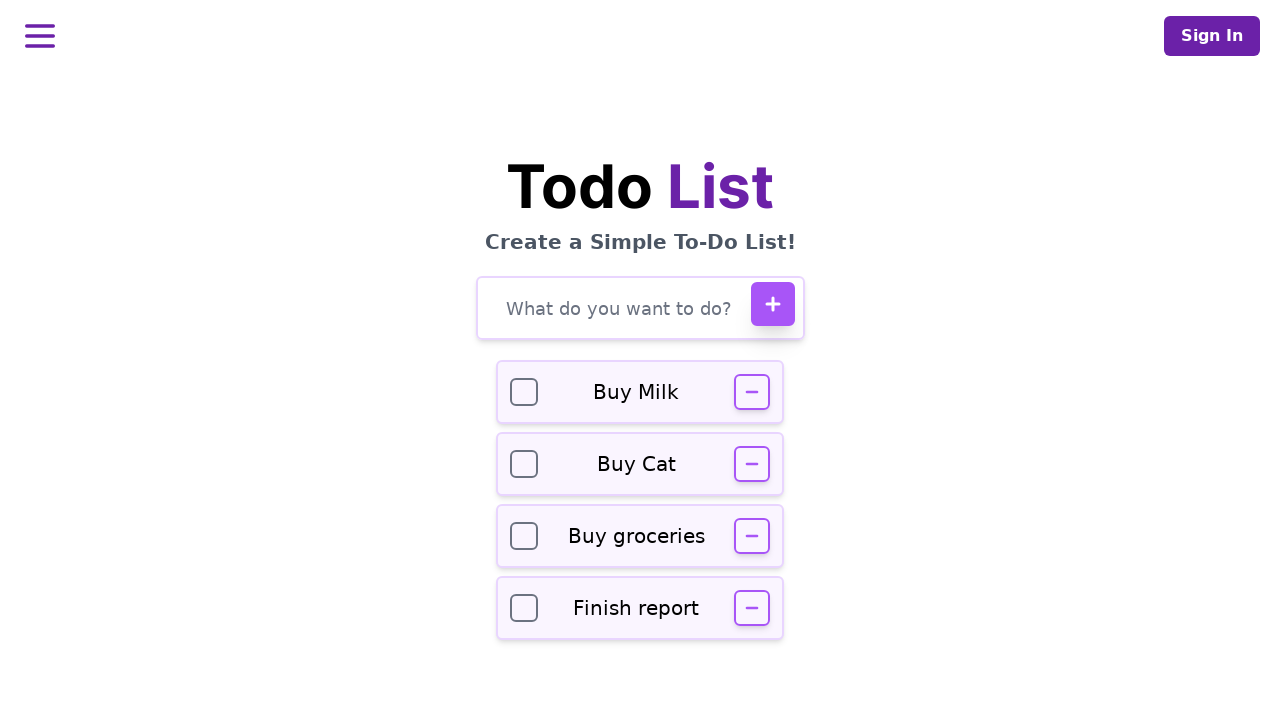

Waited for task 'Call dentist' to be added to the list
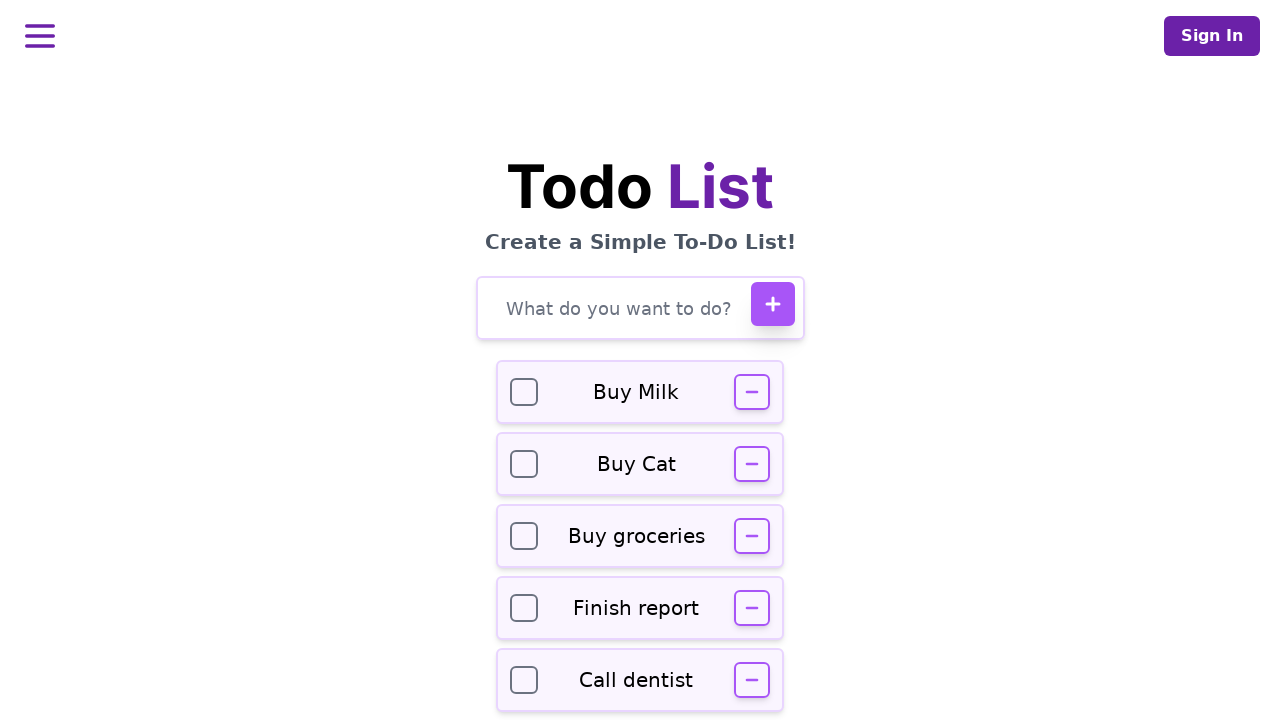

Verified task 'Buy groceries' is visible in the to-do list
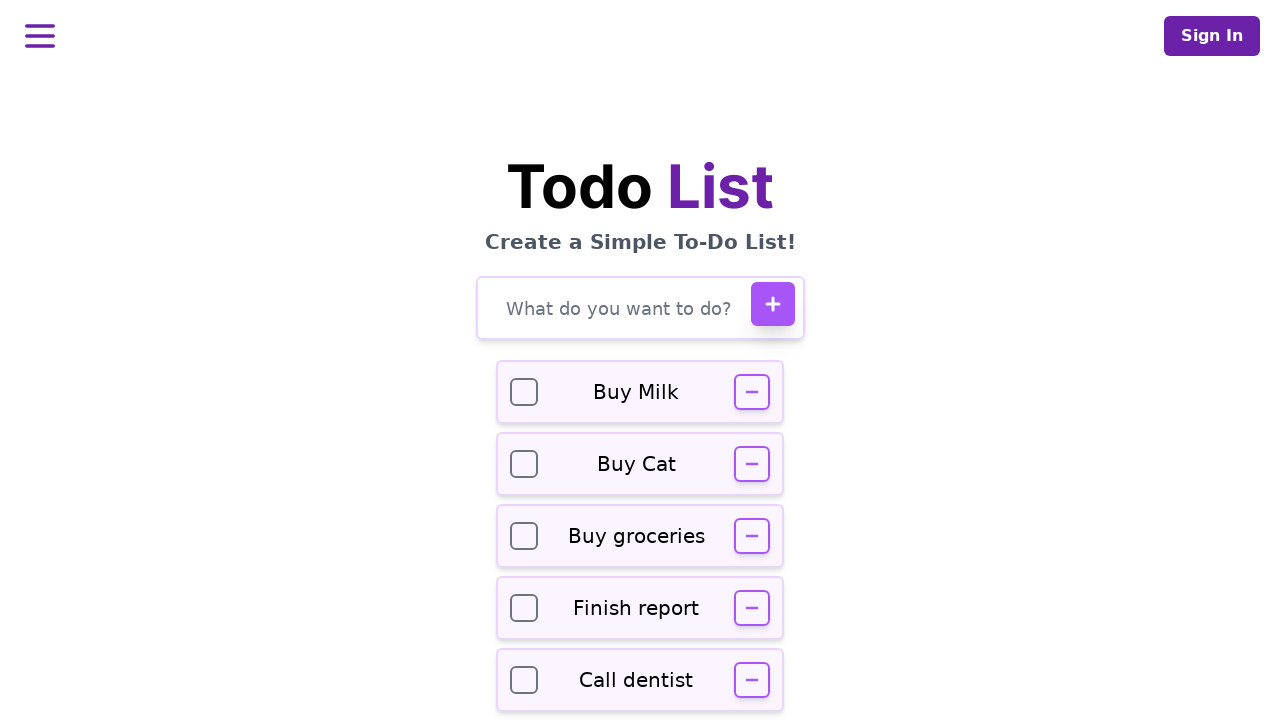

Verified task 'Finish report' is visible in the to-do list
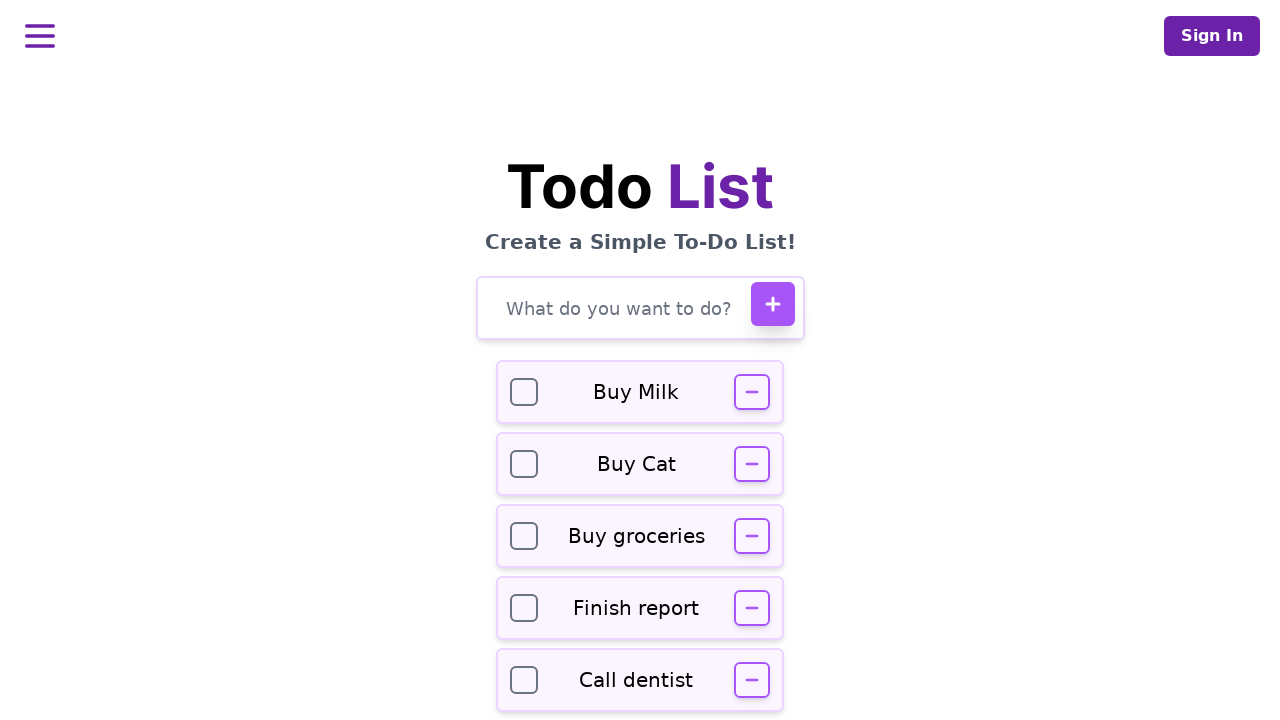

Verified task 'Call dentist' is visible in the to-do list
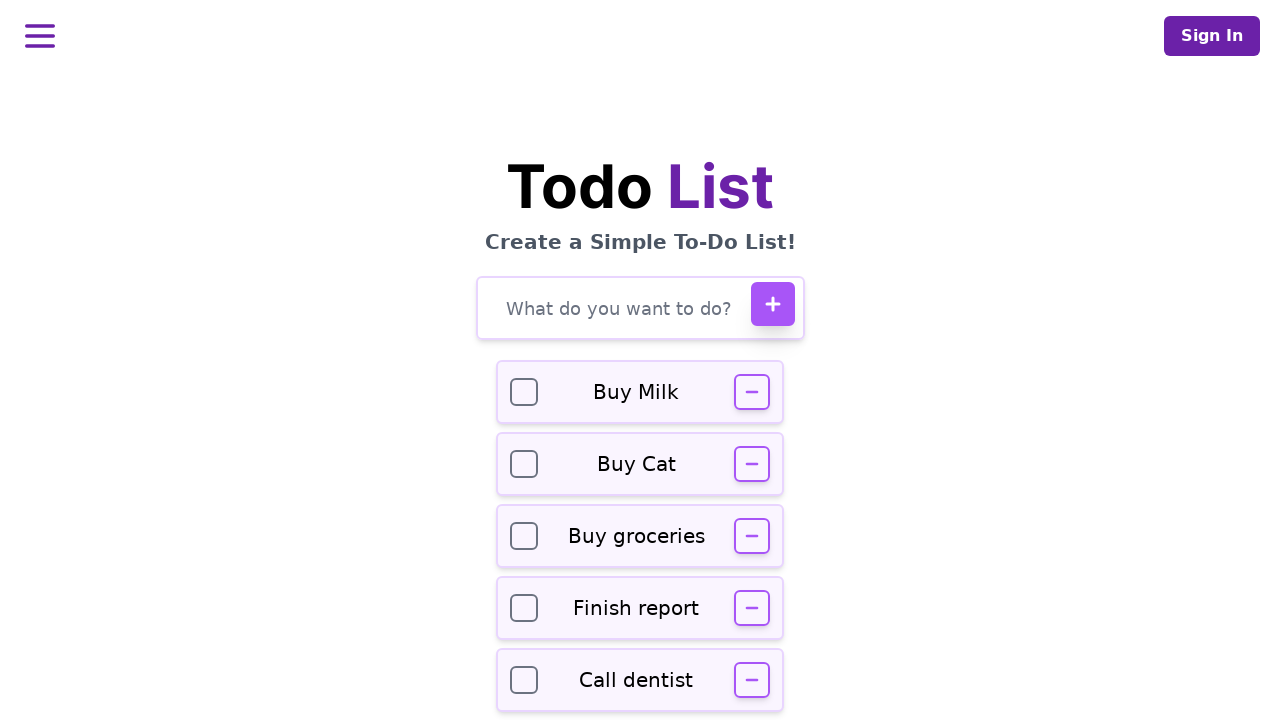

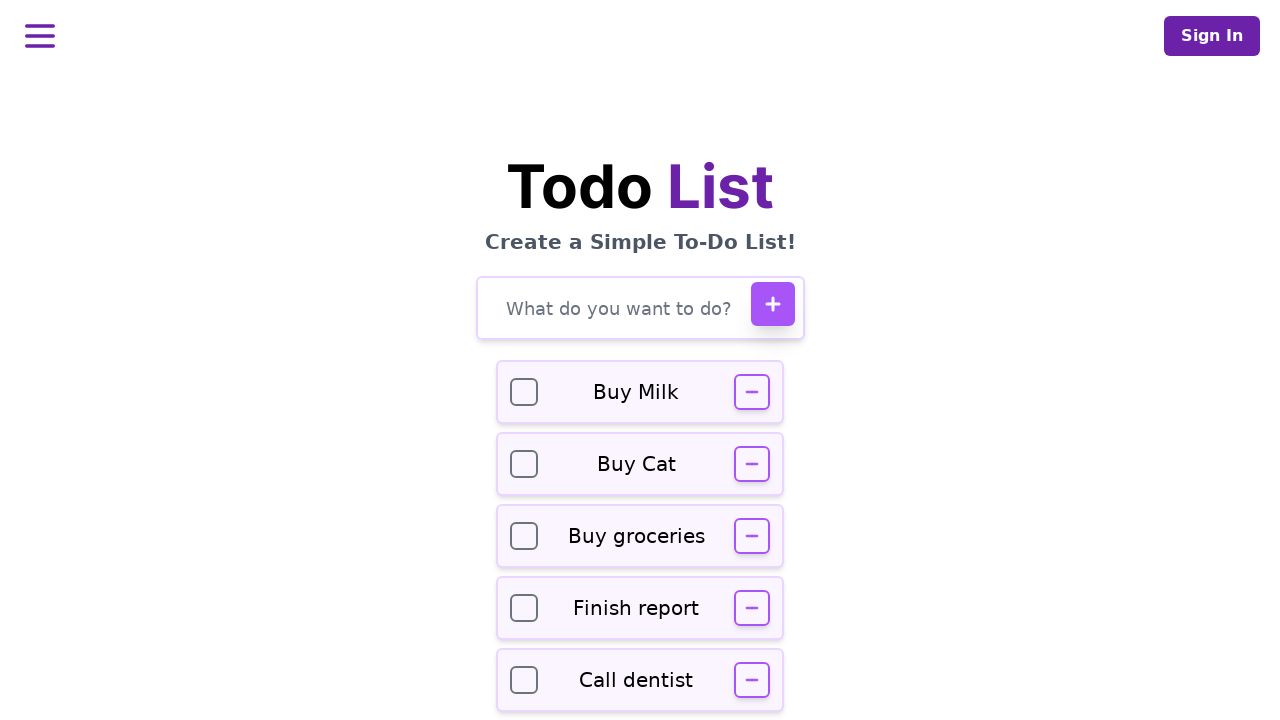